Tests clicking a JS Alert button and verifying the alert text displays correctly

Starting URL: https://the-internet.herokuapp.com/javascript_alerts

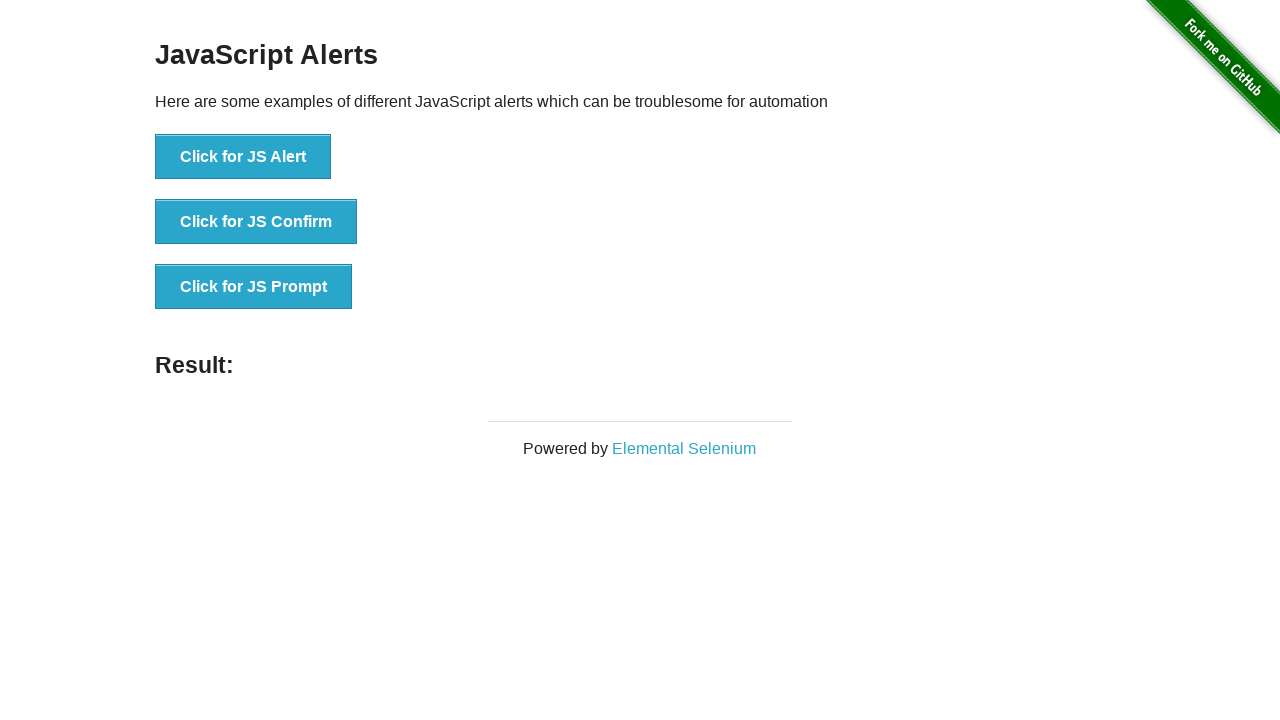

Clicked the JS Alert button at (243, 157) on button[onclick='jsAlert()']
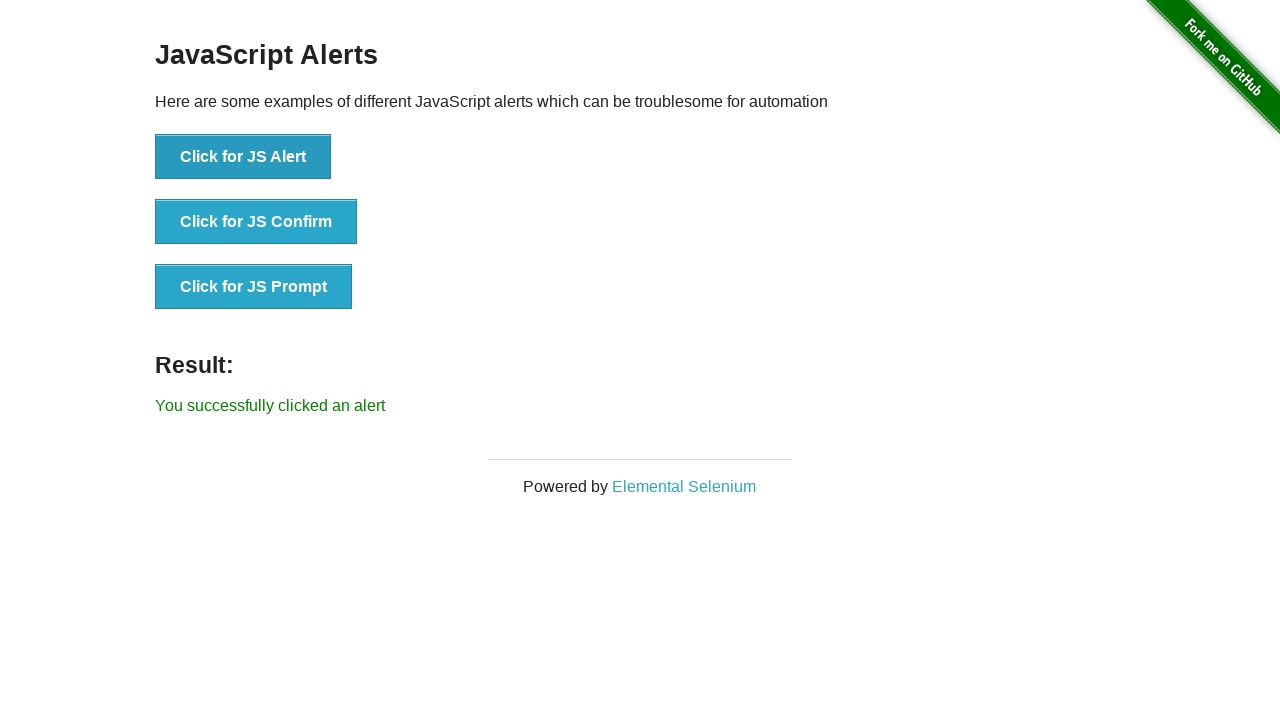

Set up dialog handler to capture alert message and accept it
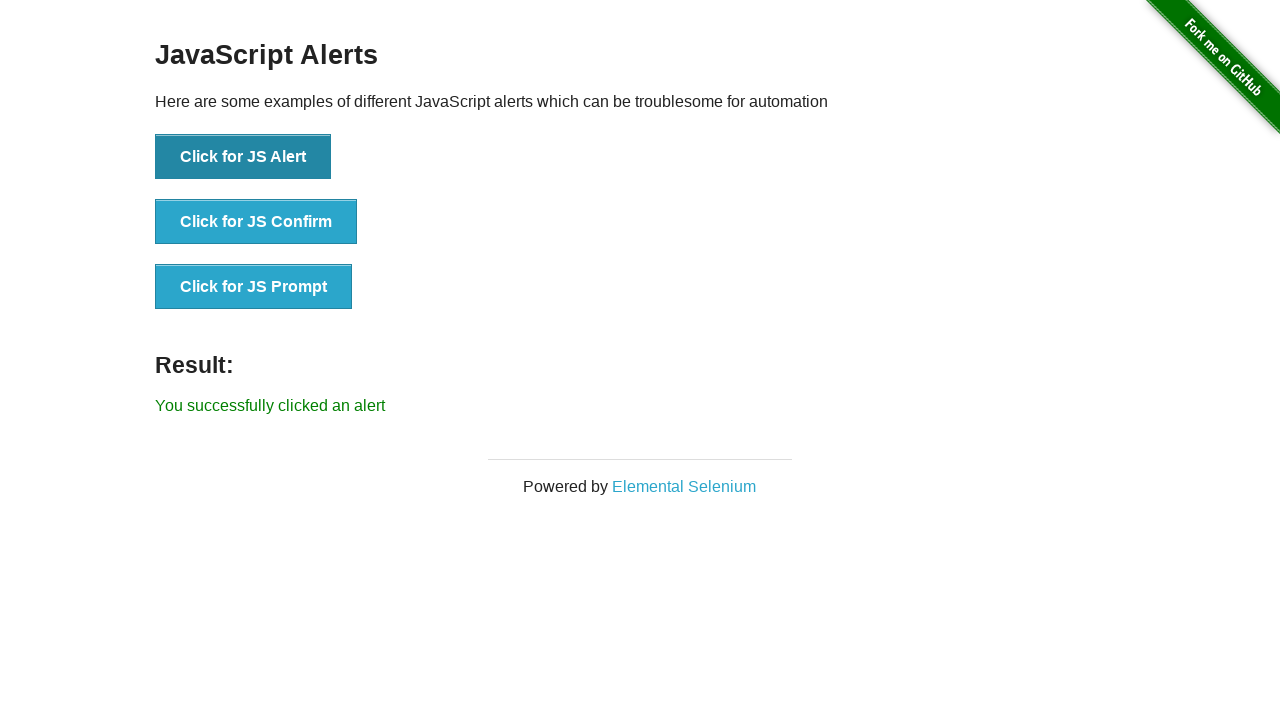

Clicked JS Alert button to trigger alert dialog at (243, 157) on button[onclick='jsAlert()']
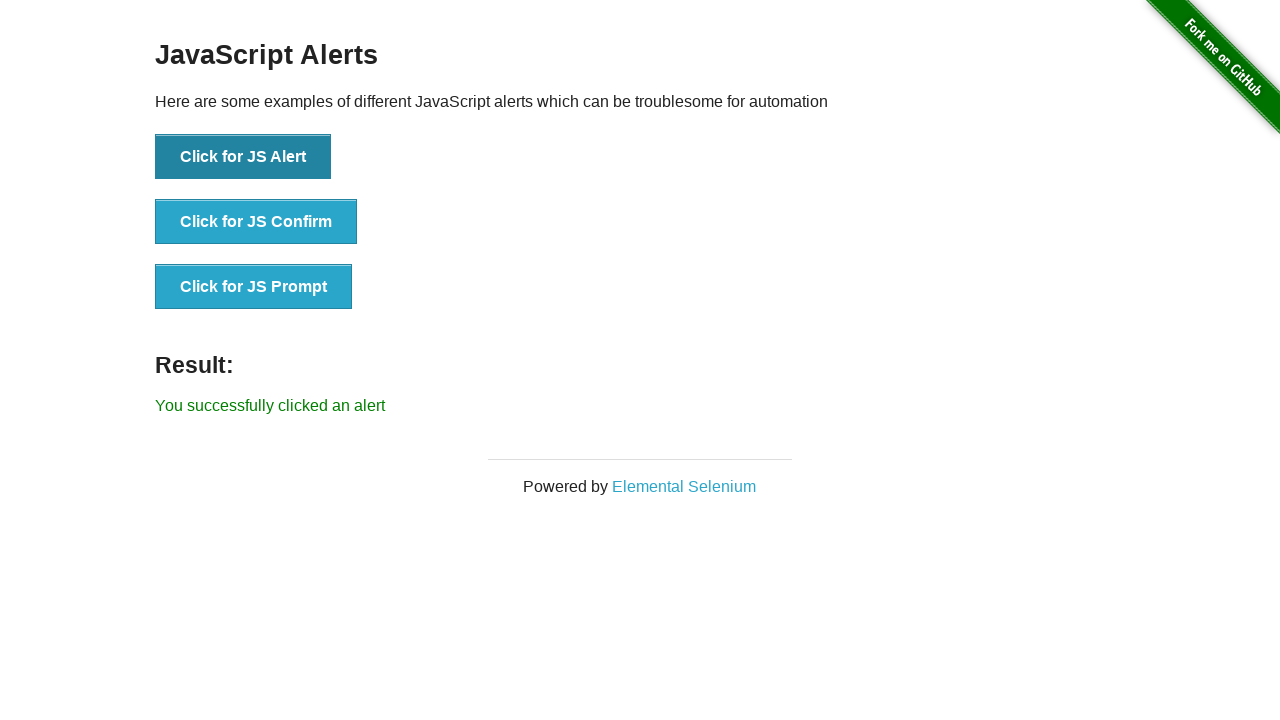

Alert dialog was handled and message captured
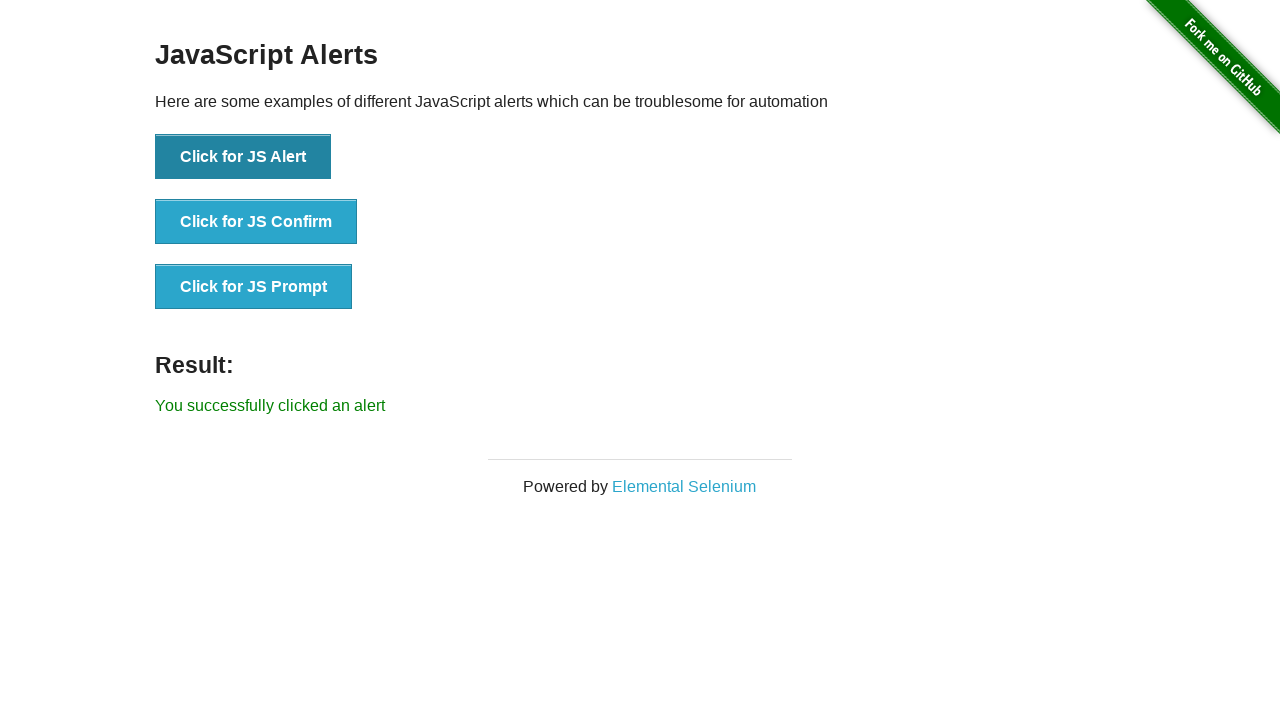

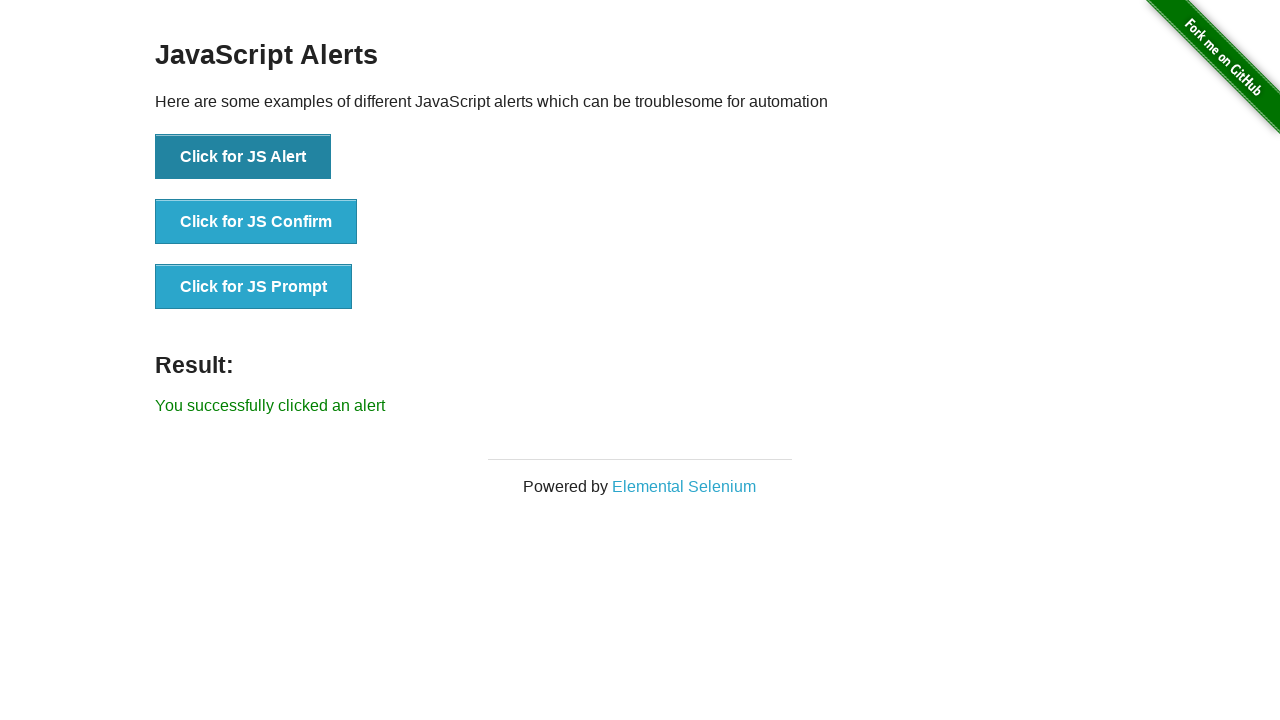